Tests editing a todo item by double-clicking, modifying text, and pressing Enter

Starting URL: https://demo.playwright.dev/todomvc

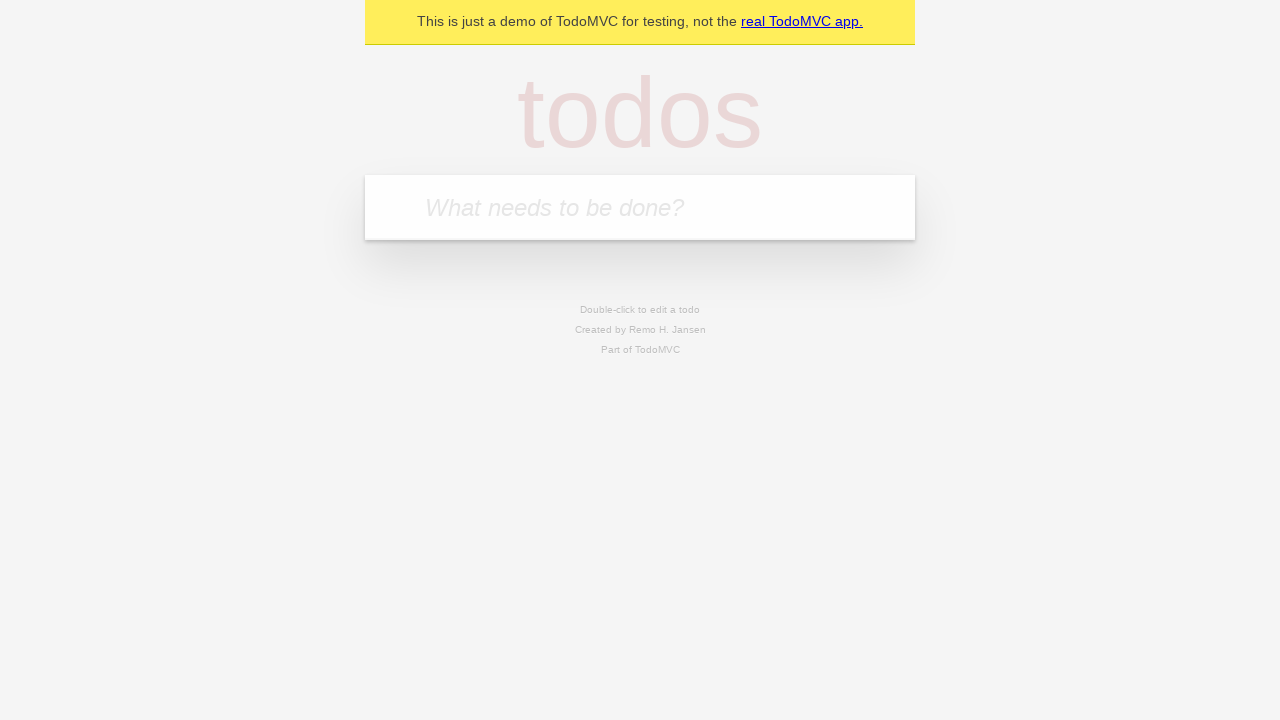

Filled first todo input with 'buy some cheese' on .new-todo
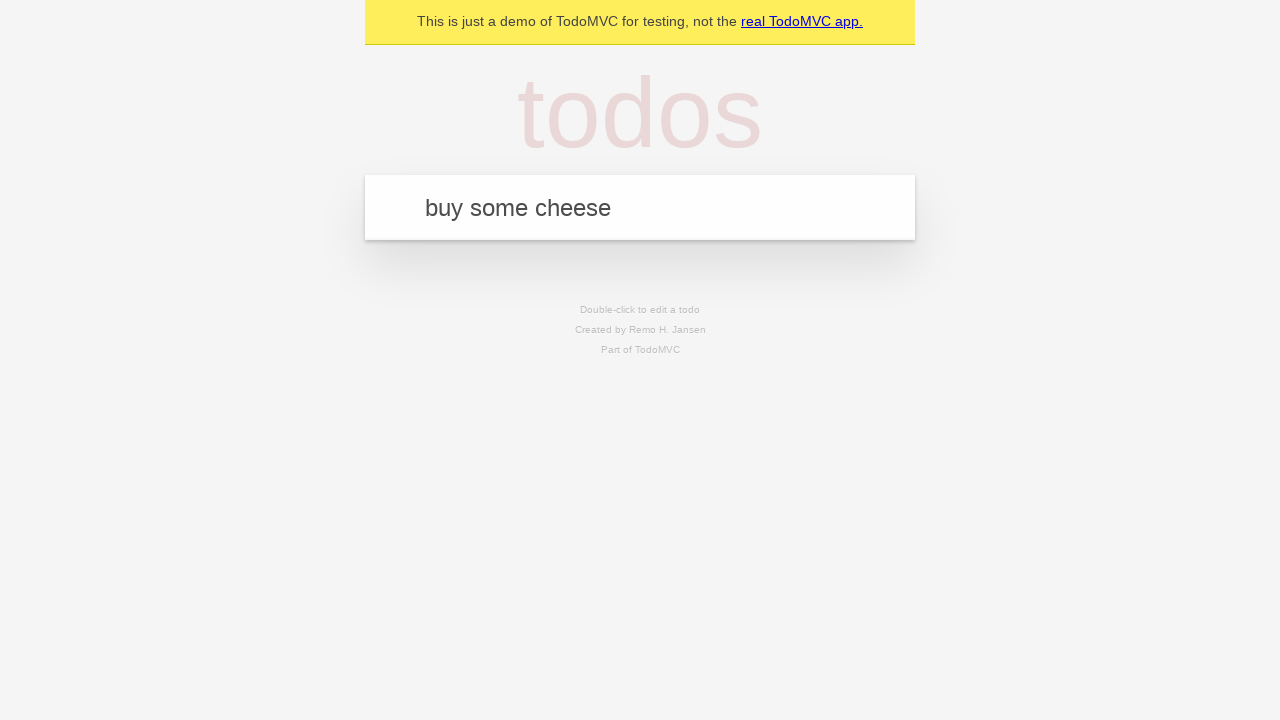

Pressed Enter to create first todo item on .new-todo
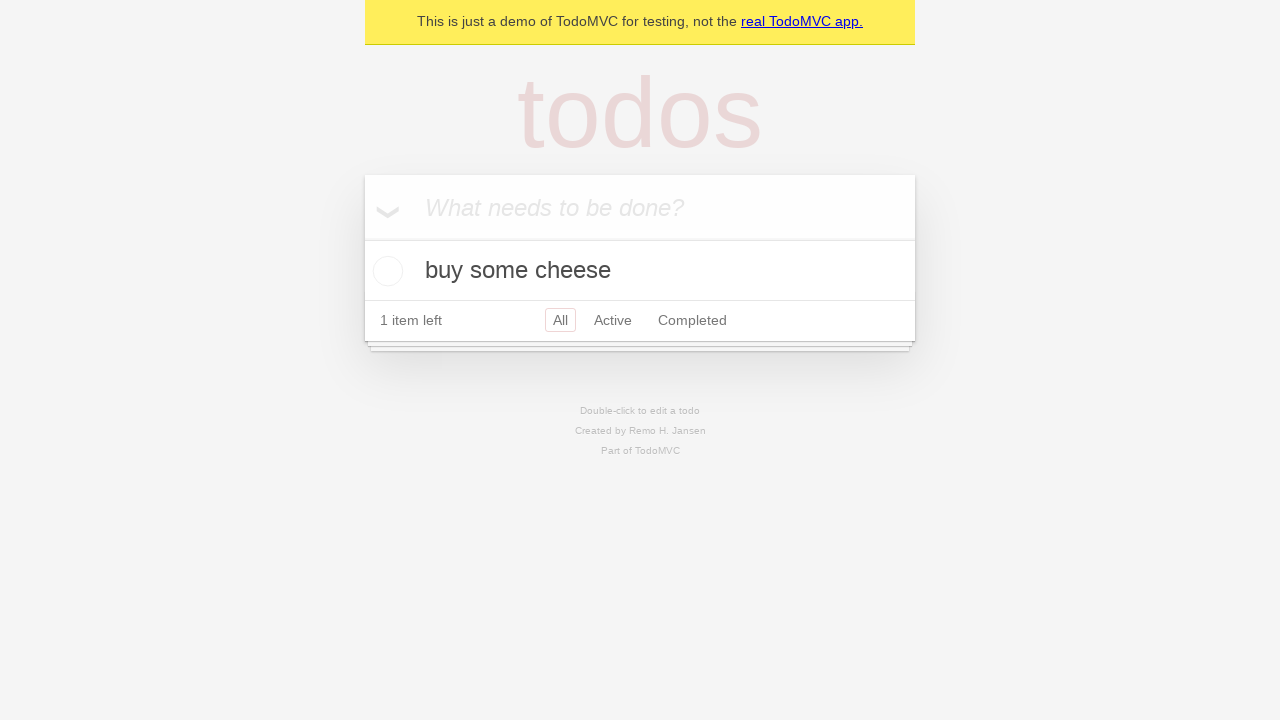

Filled second todo input with 'feed the cat' on .new-todo
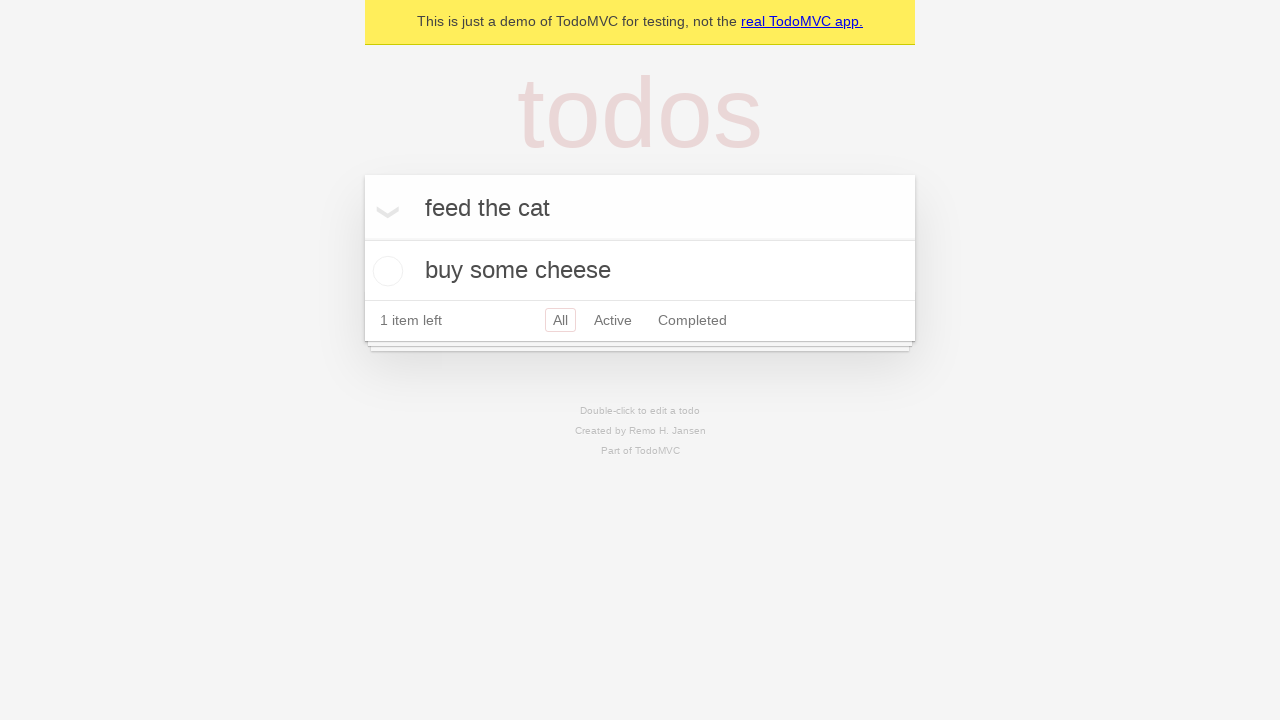

Pressed Enter to create second todo item on .new-todo
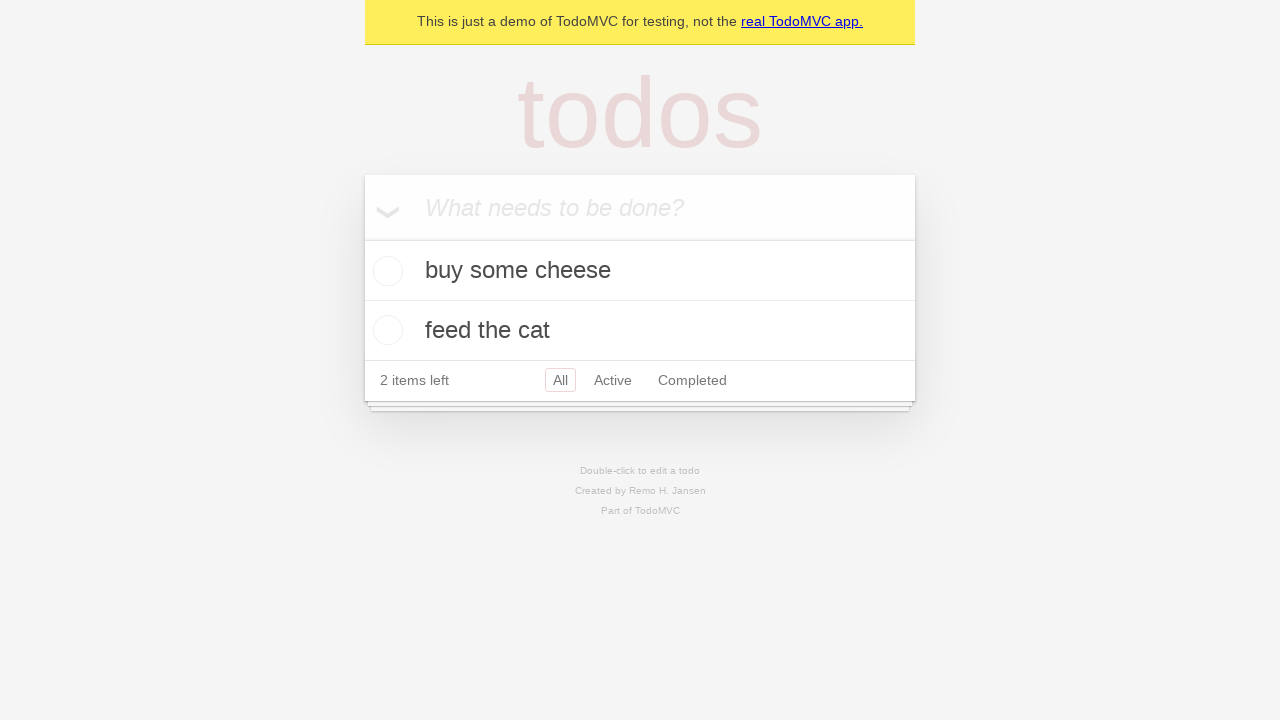

Filled third todo input with 'book a doctors appointment' on .new-todo
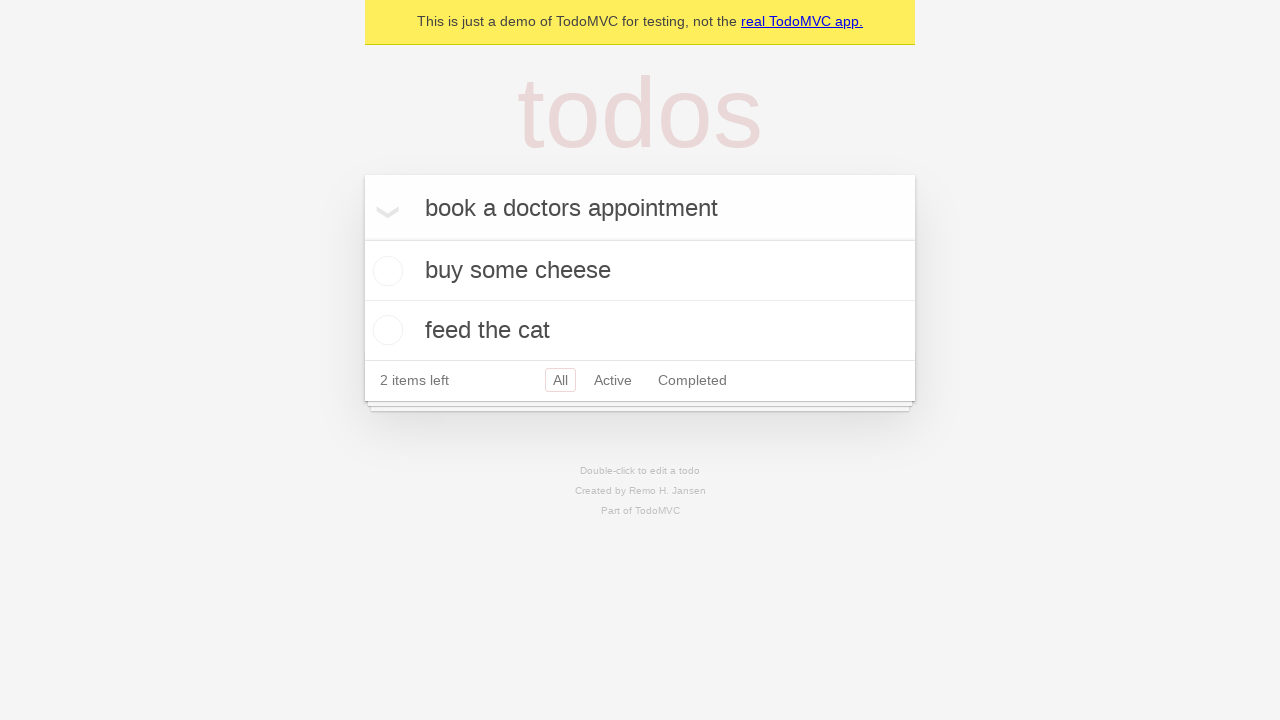

Pressed Enter to create third todo item on .new-todo
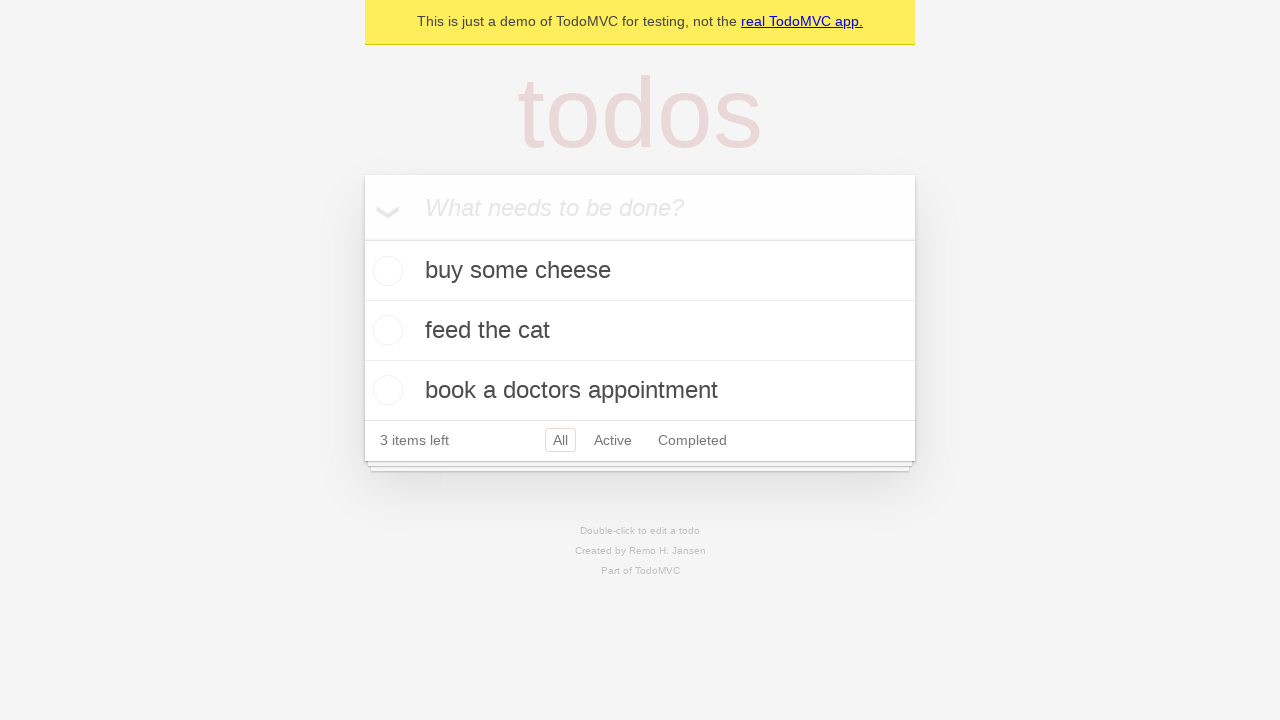

Double-clicked second todo item to enter edit mode at (640, 331) on .todo-list li >> nth=1
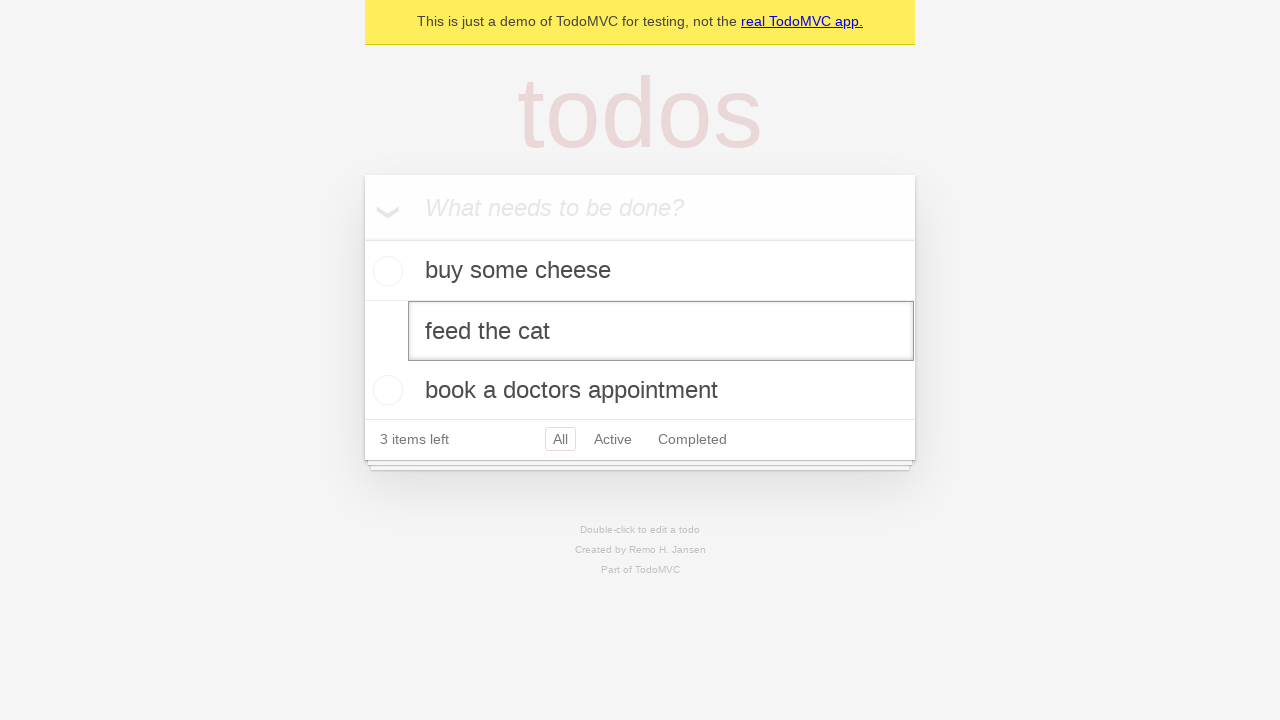

Filled edit field with 'buy some sausages' on .todo-list li >> nth=1 >> .edit
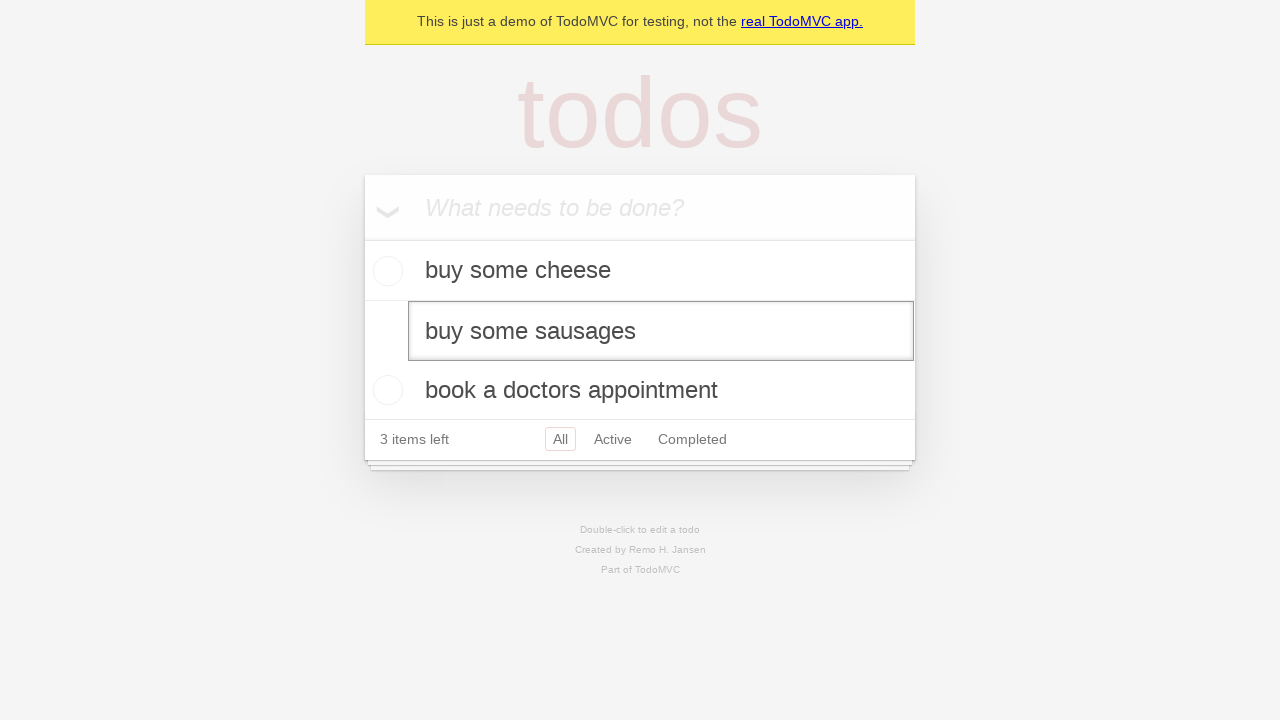

Pressed Enter to save edited todo item on .todo-list li >> nth=1 >> .edit
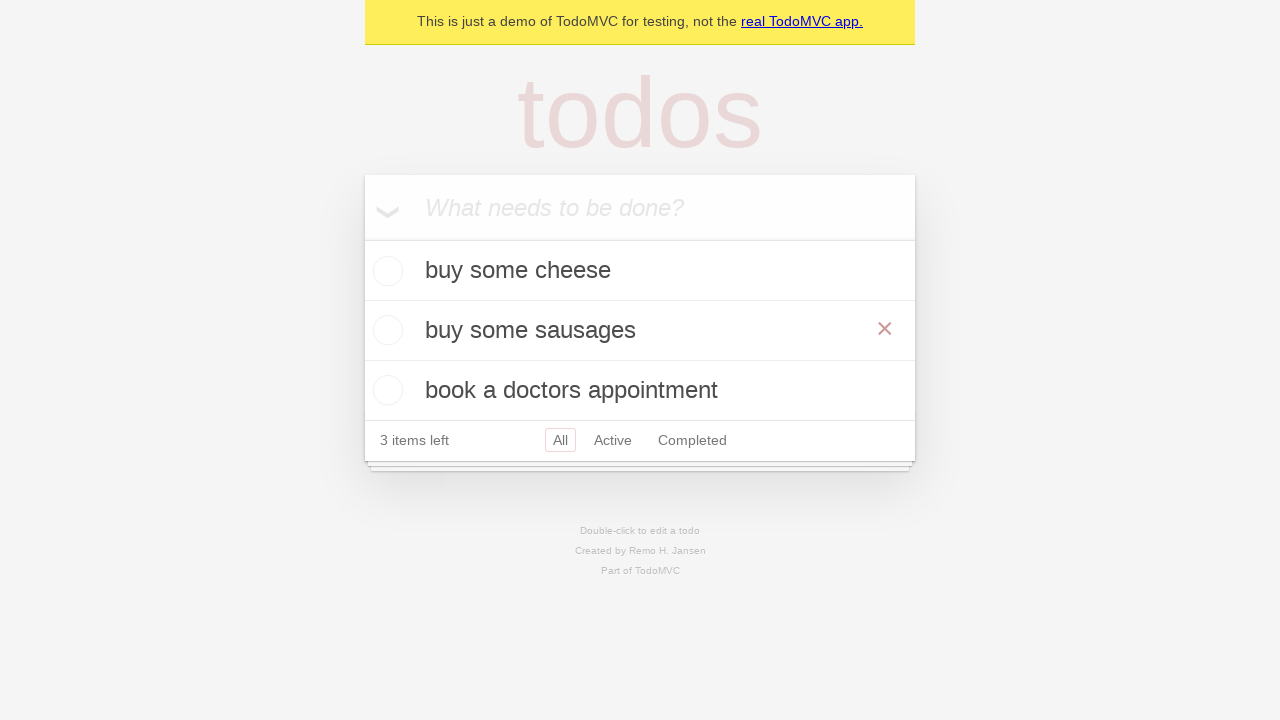

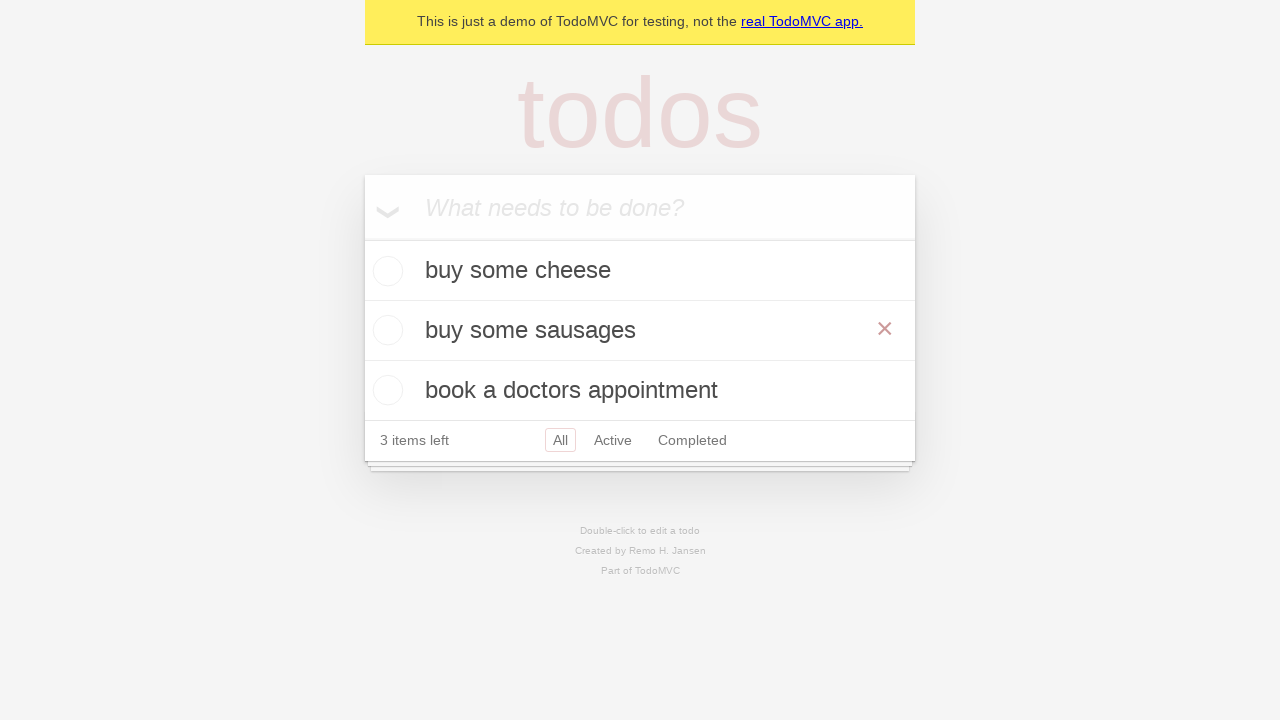